Solves a math problem by extracting a value from the page, calculating the result using a formula, and submitting the answer along with checkbox and radio button selections

Starting URL: https://suninjuly.github.io/math.html

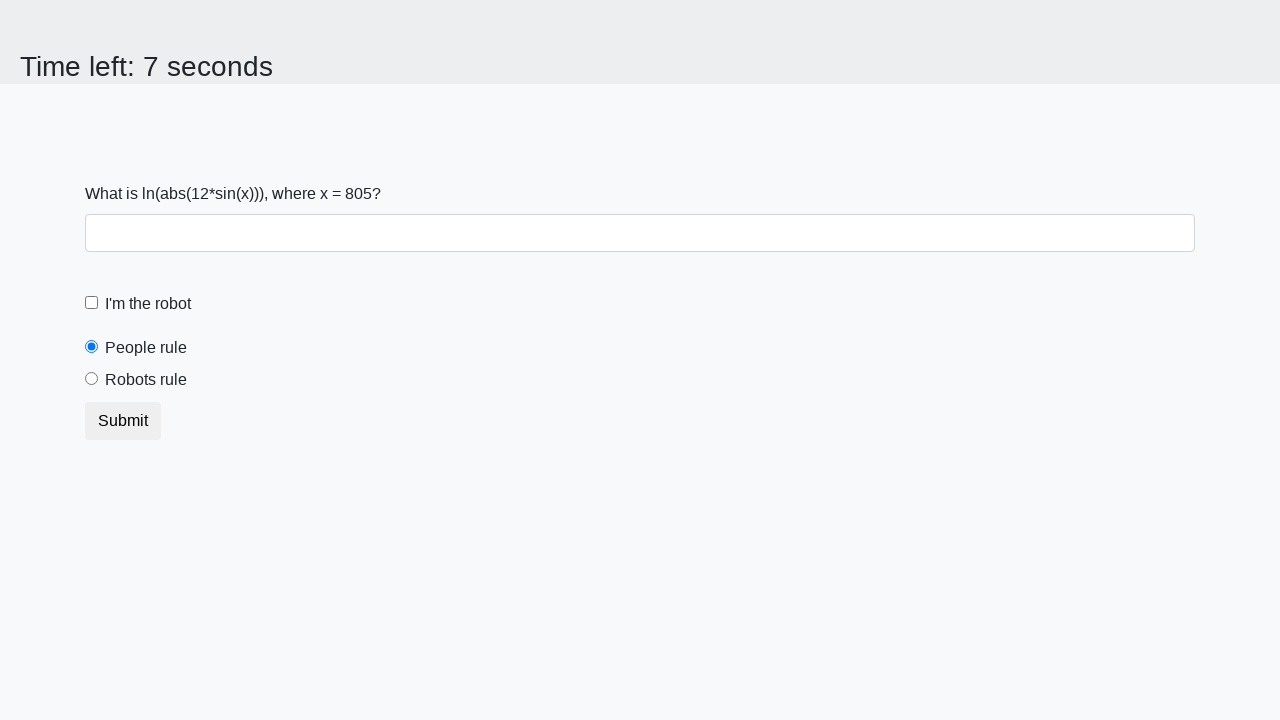

Located the input value element
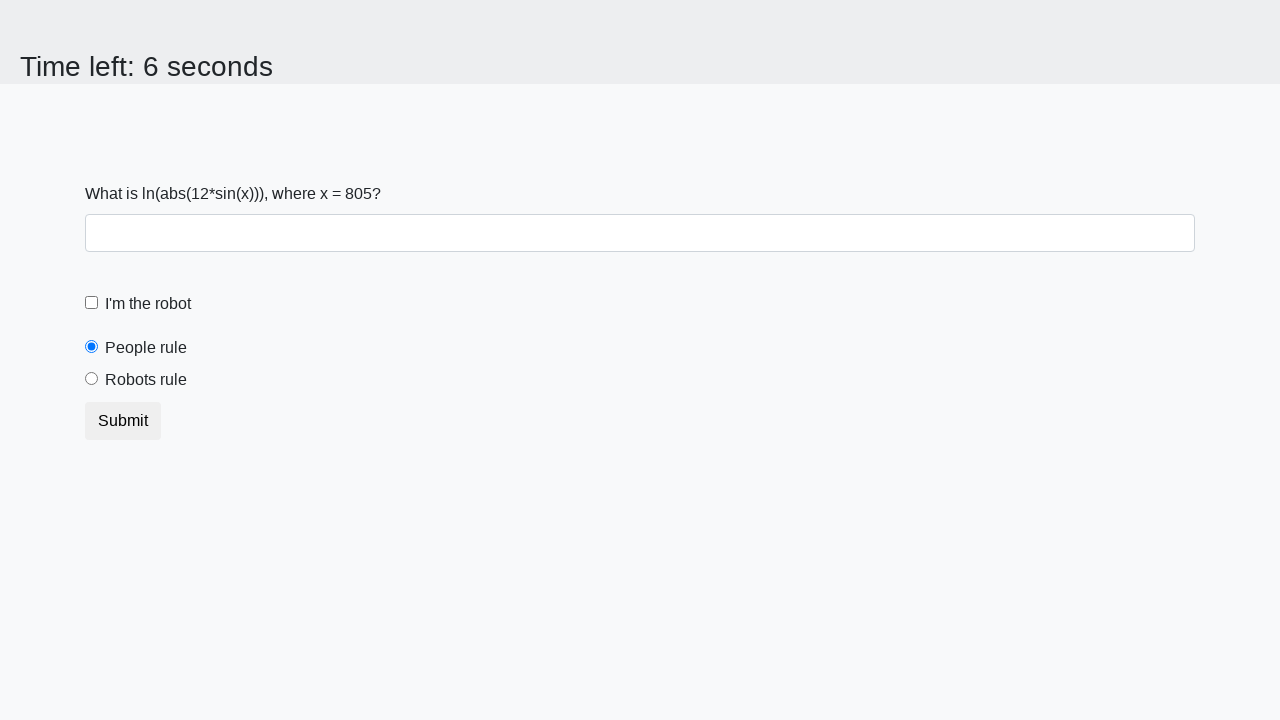

Extracted x value from the page
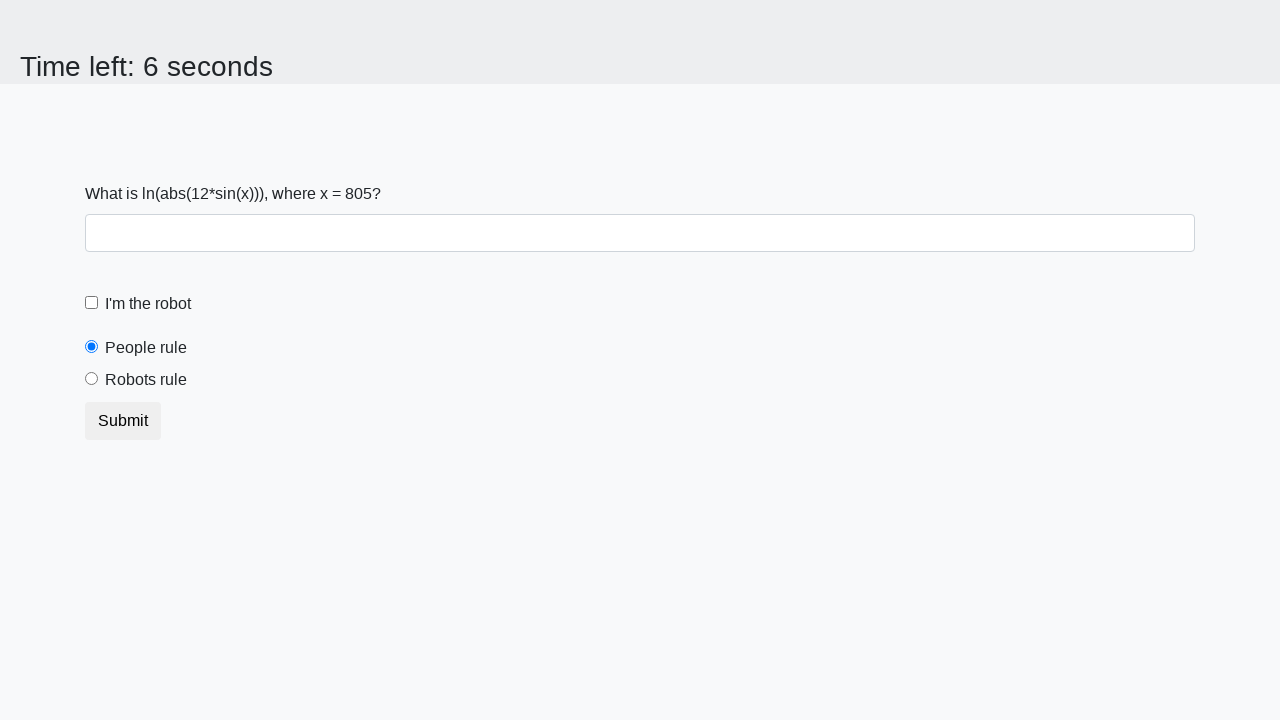

Calculated answer using formula: y = 2.104093765231223
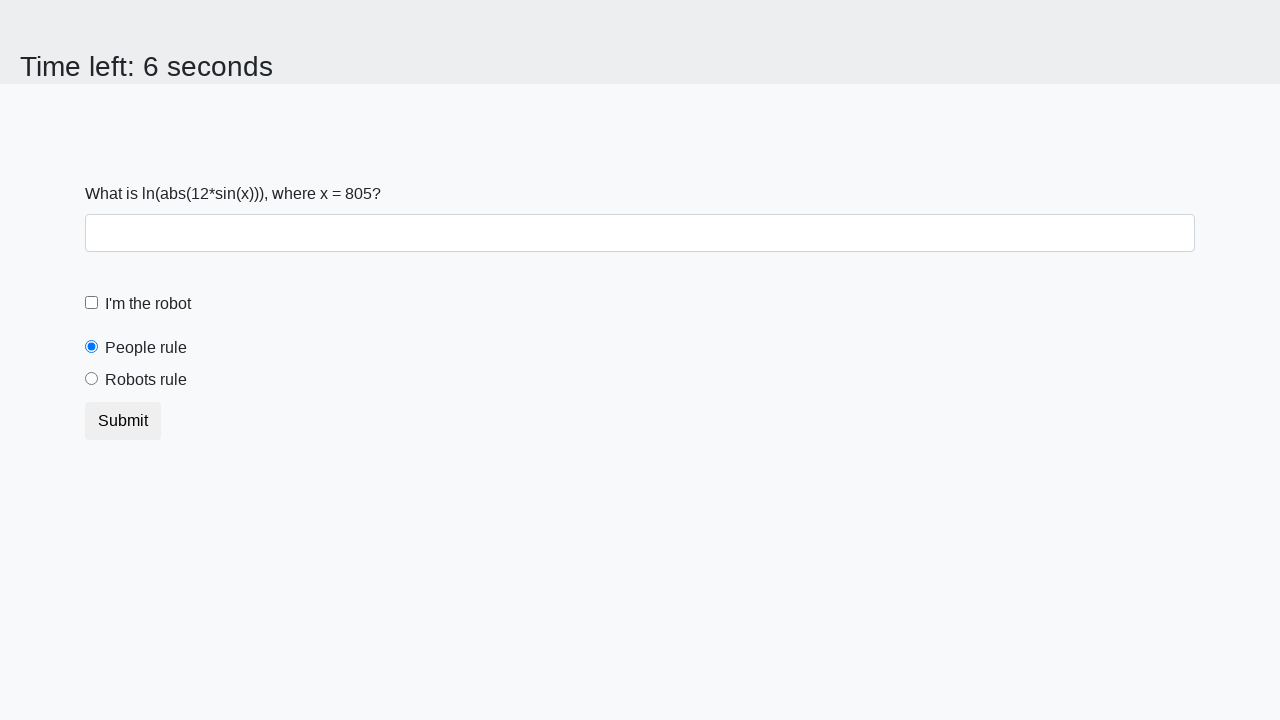

Filled the answer field with calculated value on #answer
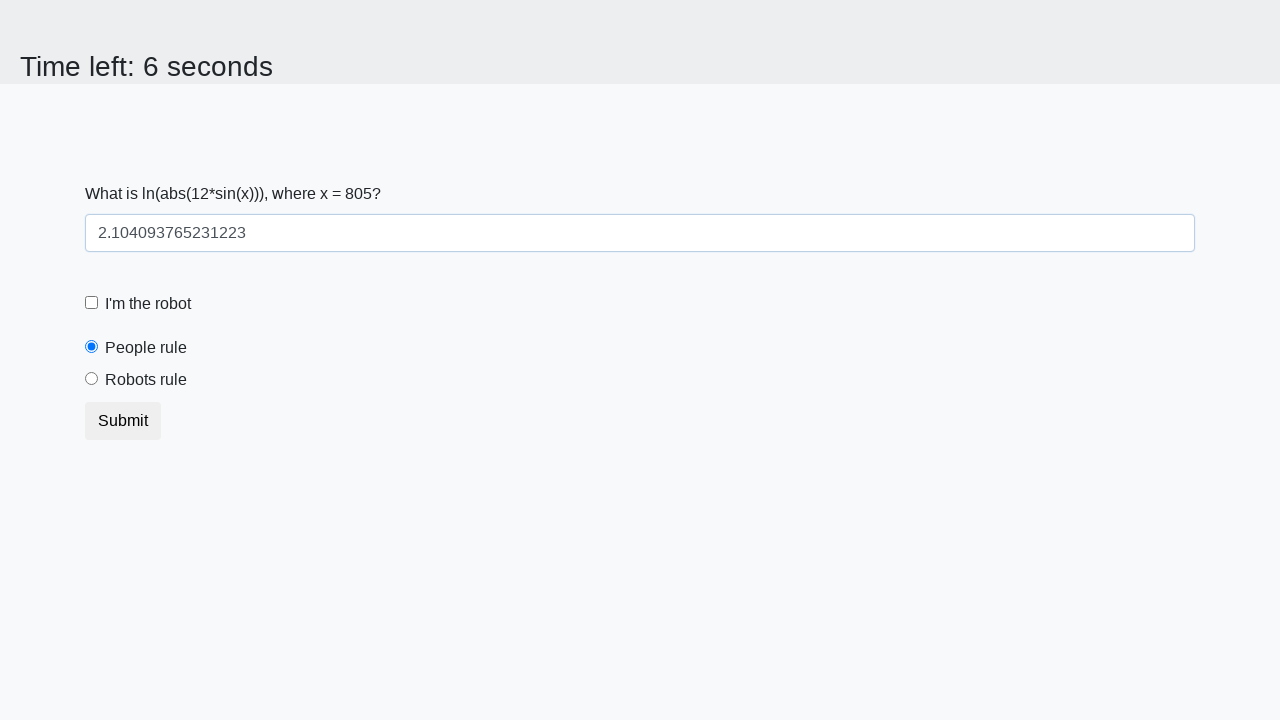

Clicked the 'I'm a robot' checkbox at (92, 303) on #robotCheckbox
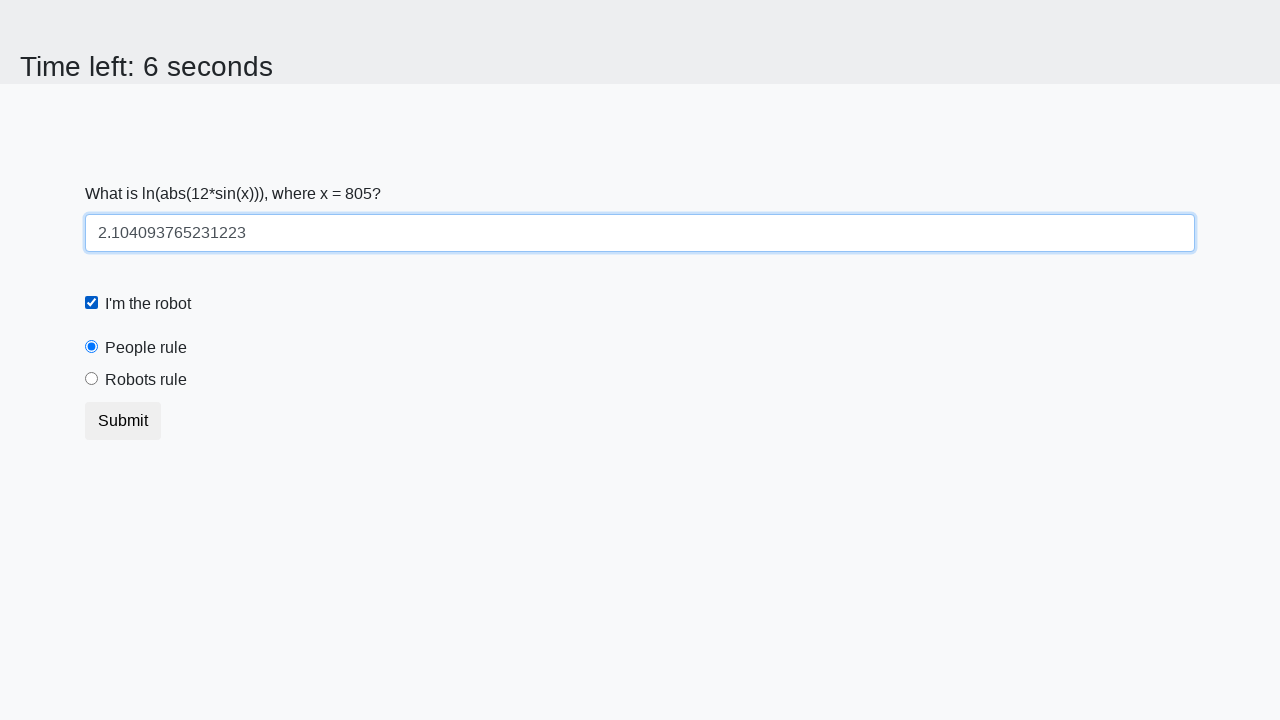

Selected the 'Robots rule' radio button at (92, 379) on #robotsRule
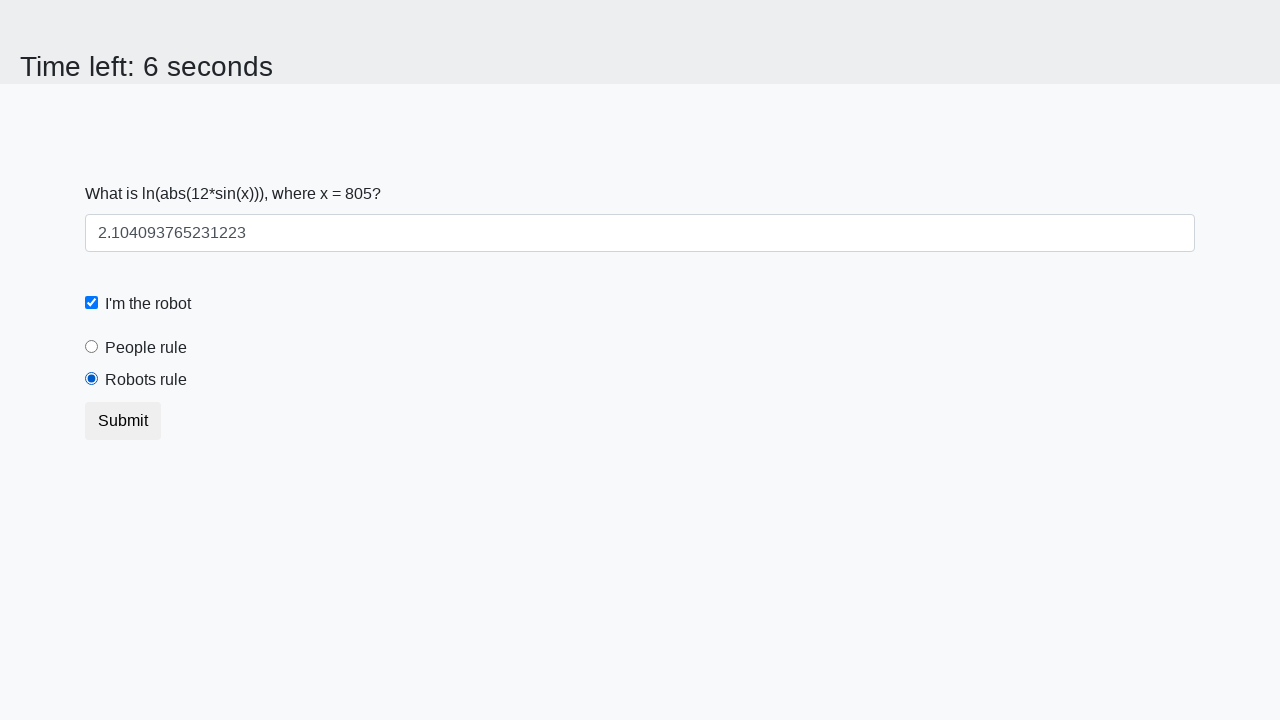

Clicked the submit button at (123, 421) on [type="submit"]
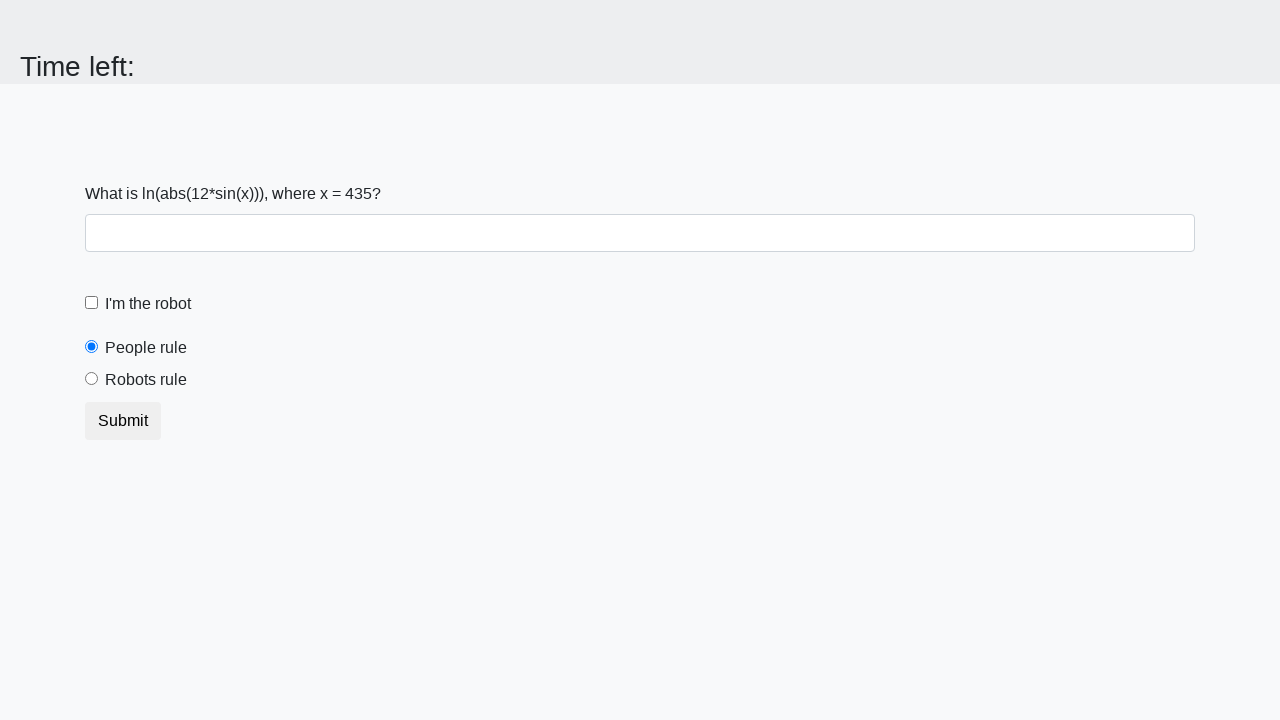

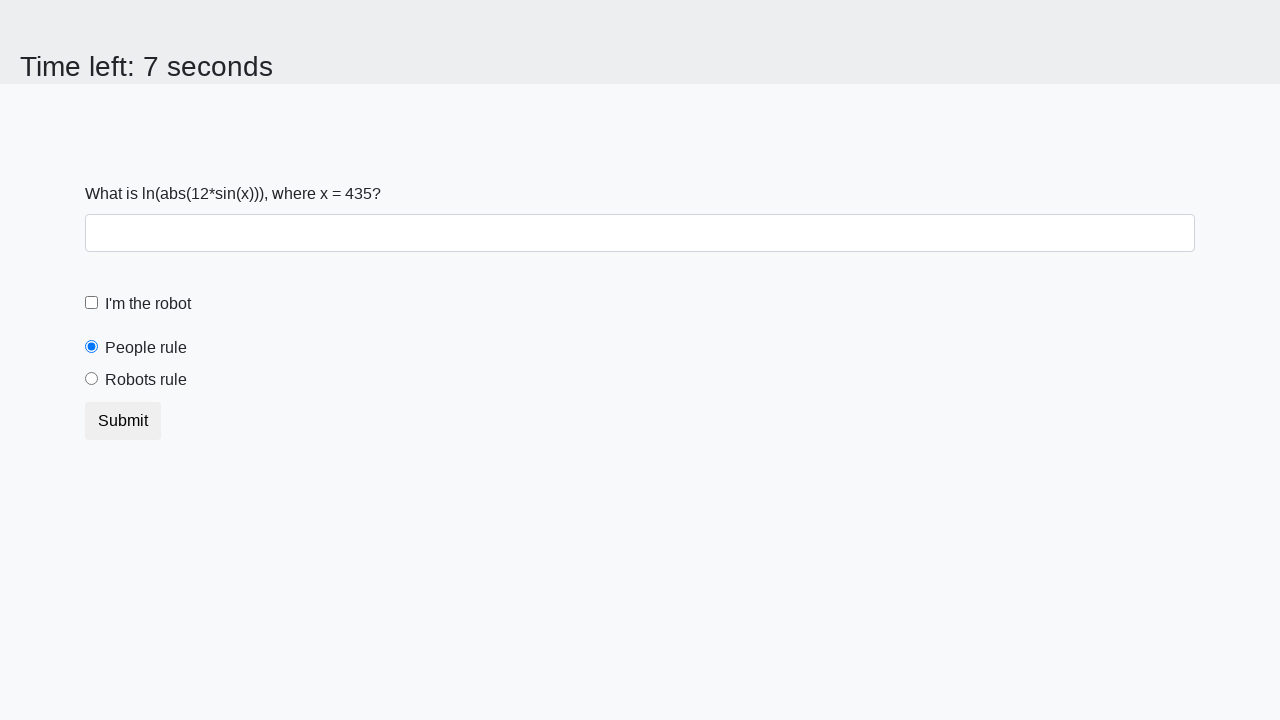